Tests the search functionality on the Tide website by searching for "Tide Pods" and clicking on the search results page.

Starting URL: https://tide.com/en-us

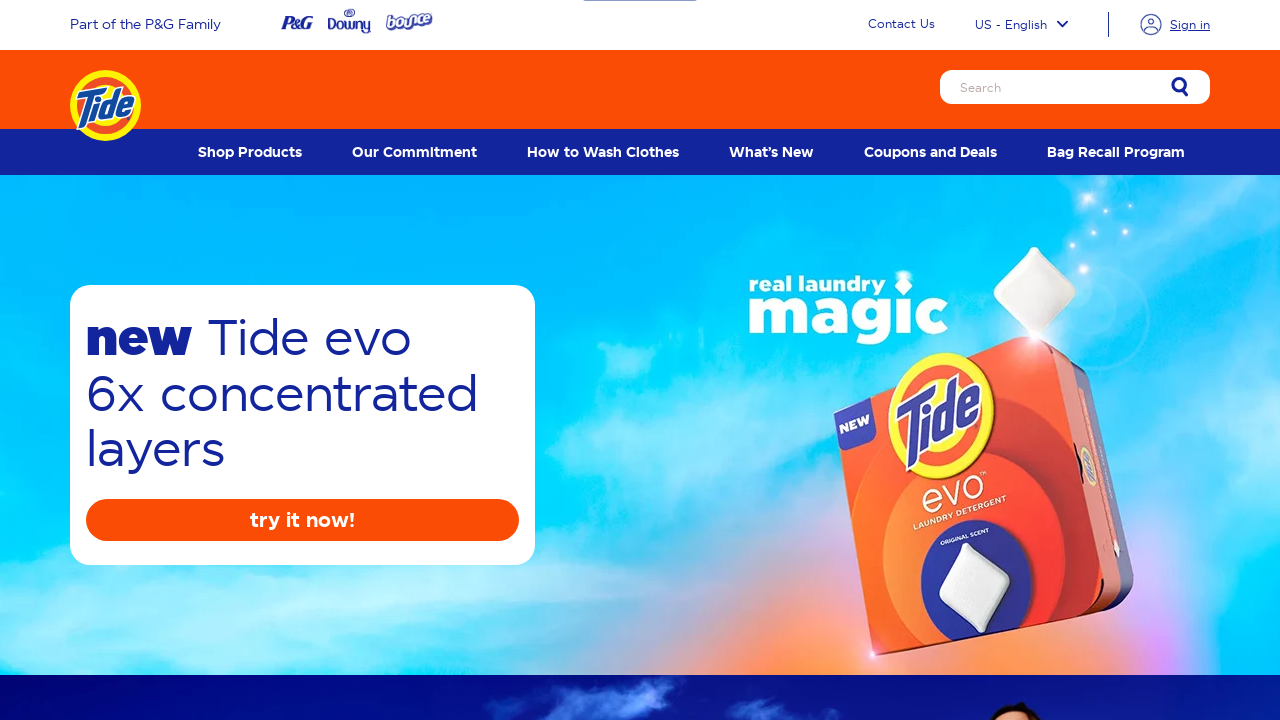

Filled search box with 'Tide Pods' on input[type='search']
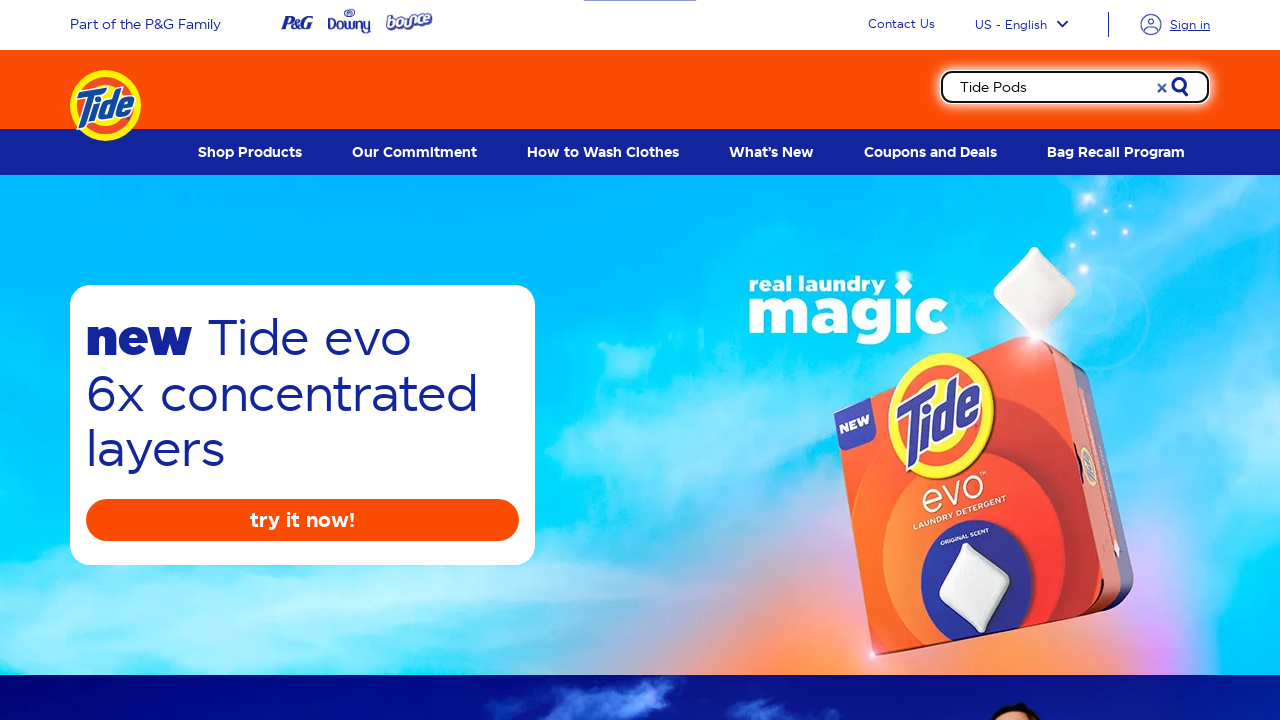

Clicked search submit button at (1180, 88) on button[type='submit']
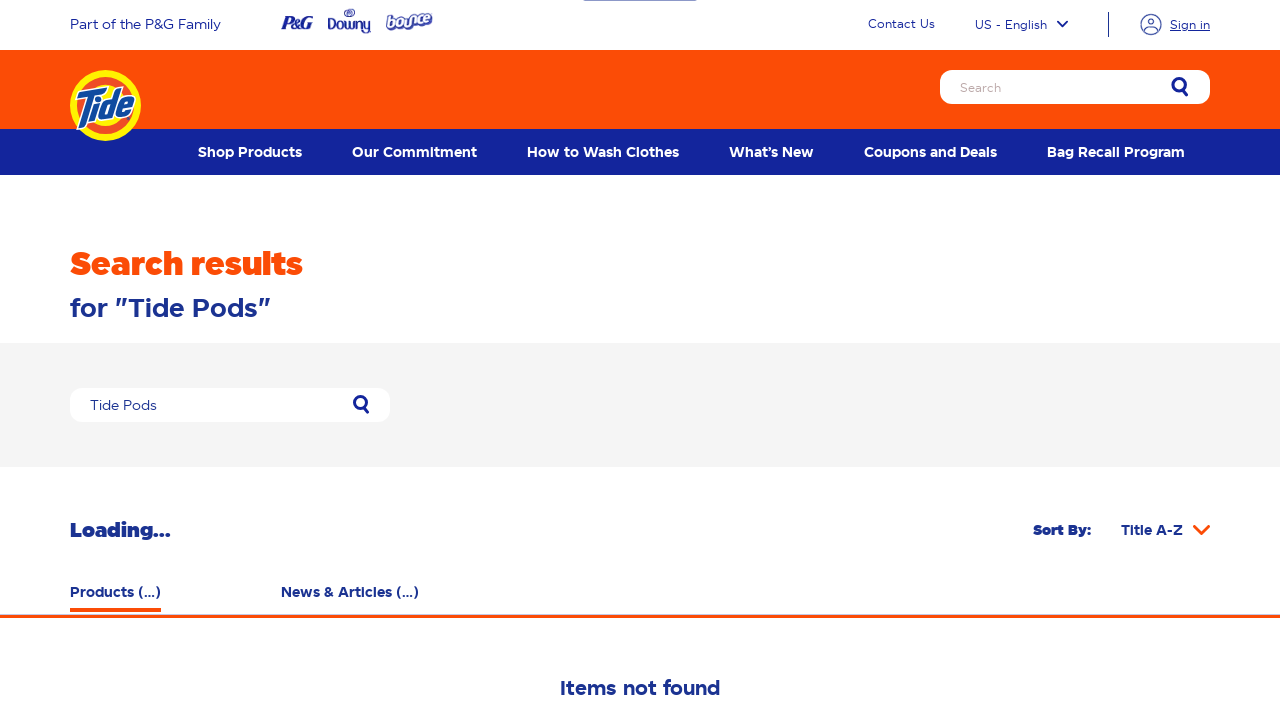

Search results page loaded with custom_class element
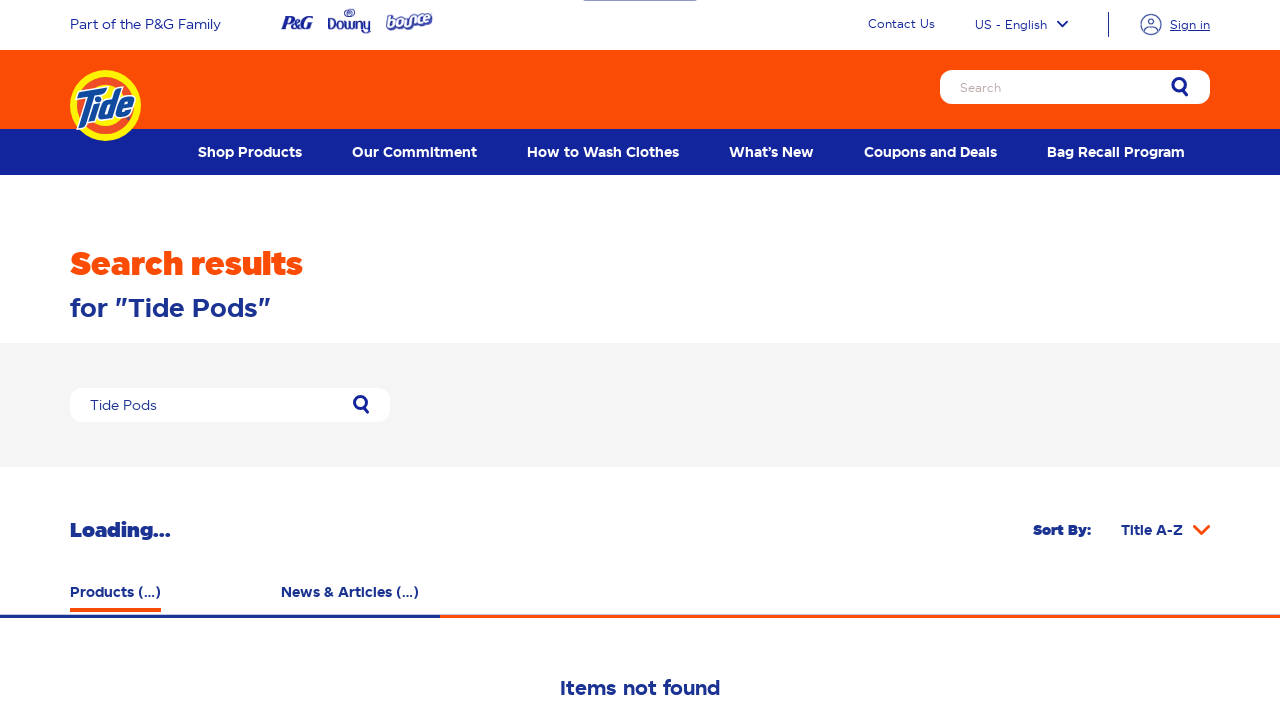

Clicked on search results page body element at (640, 360) on body.custom_class
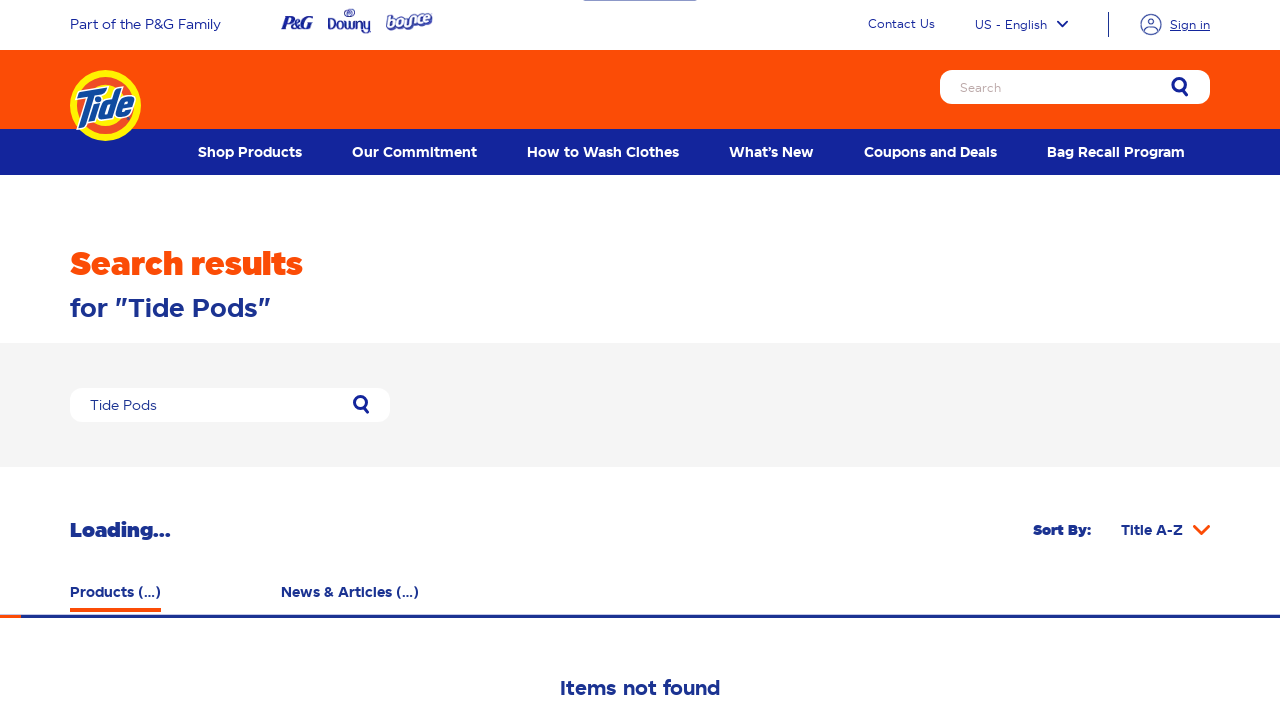

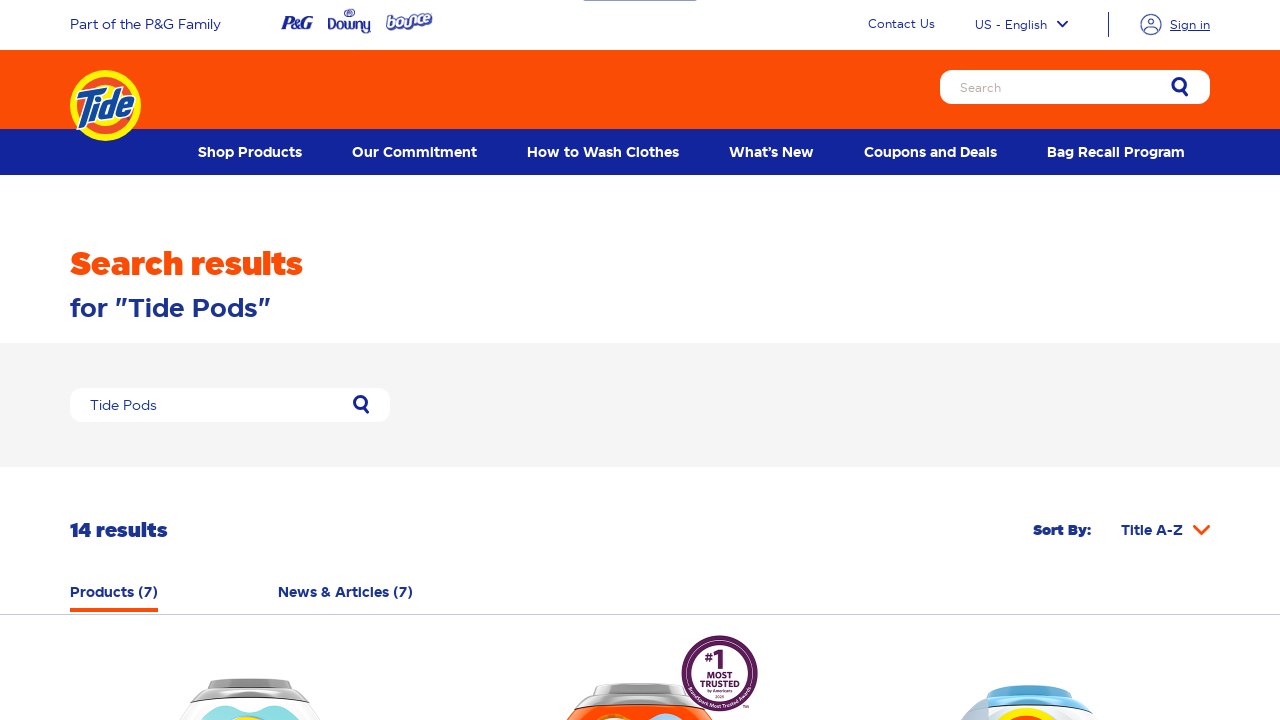